Tests Python.org search functionality by searching for "pycon" and verifying results are found

Starting URL: http://www.python.org

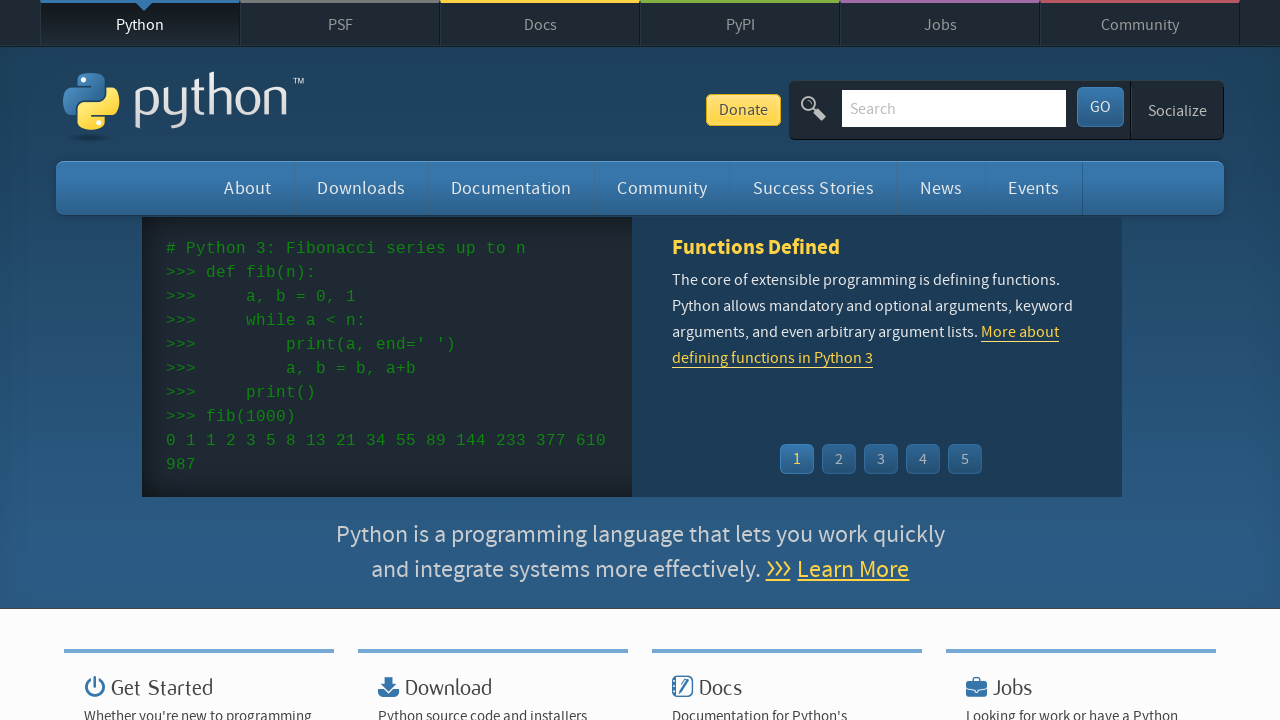

Verified page title contains 'Python'
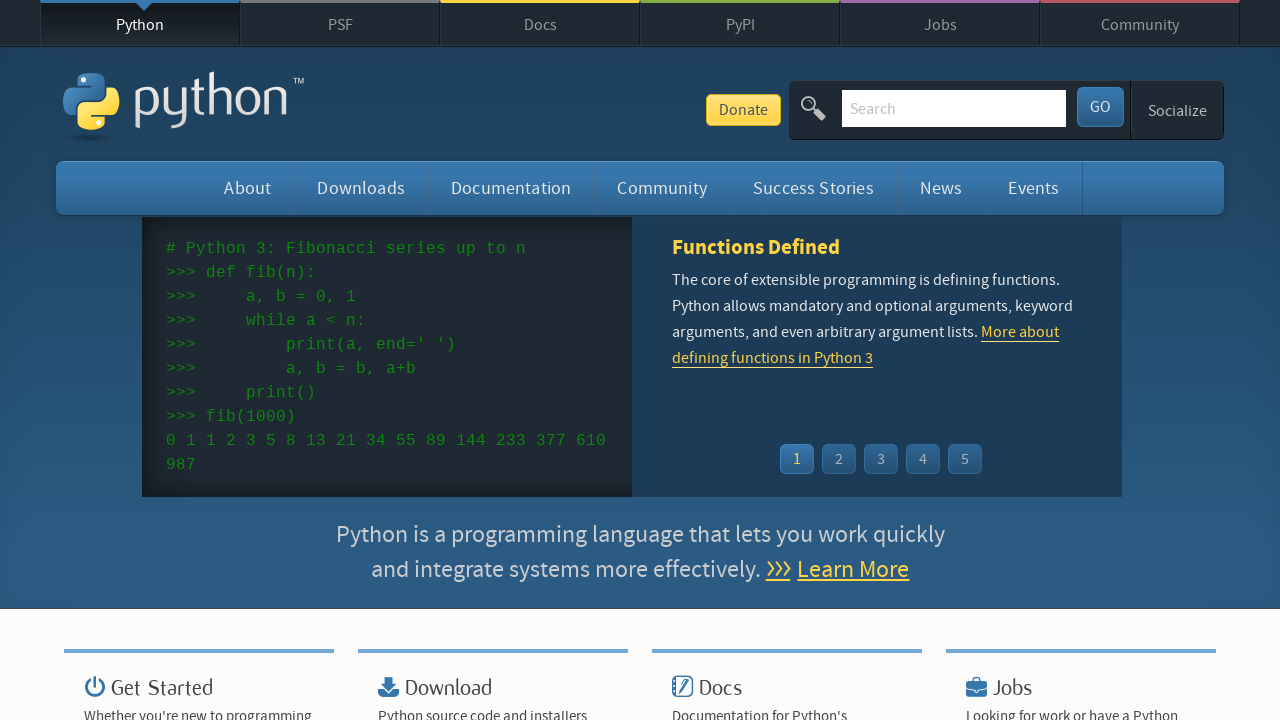

Filled search box with 'pycon' on input[name='q']
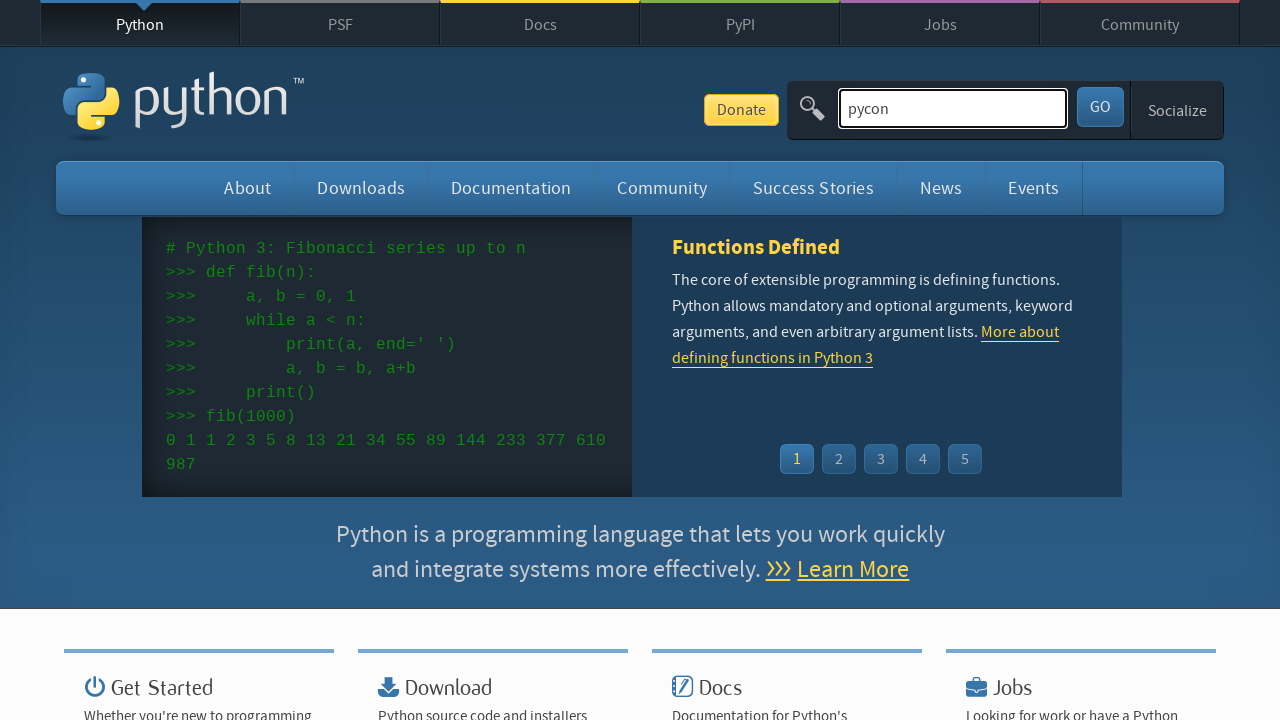

Pressed Enter to submit search for 'pycon' on input[name='q']
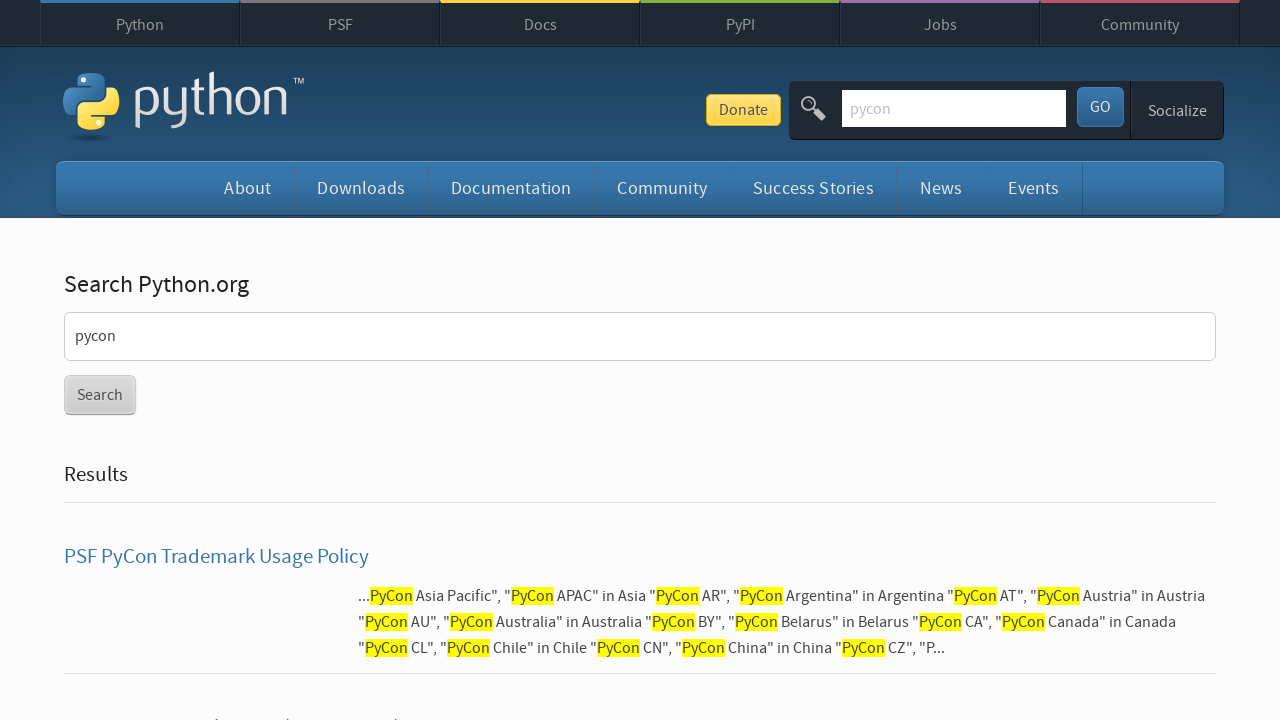

Waited for page to reach domcontentloaded state
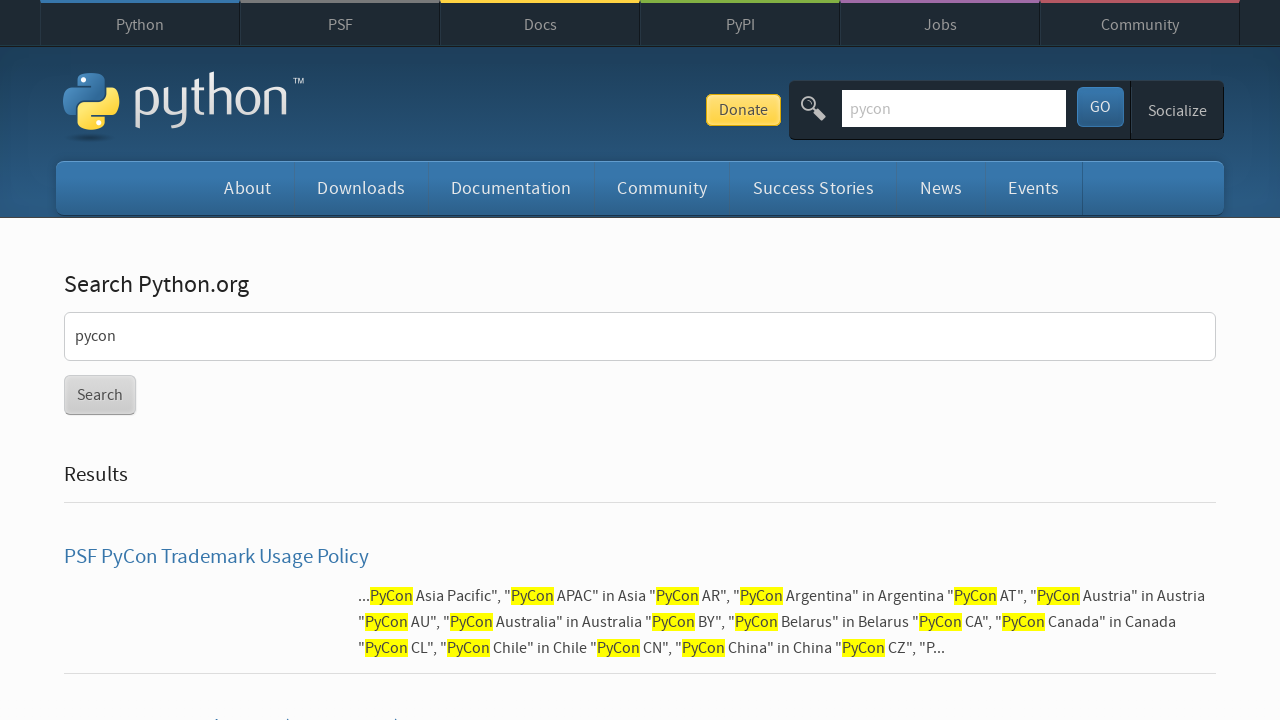

Verified search results were found (no 'No results found' message)
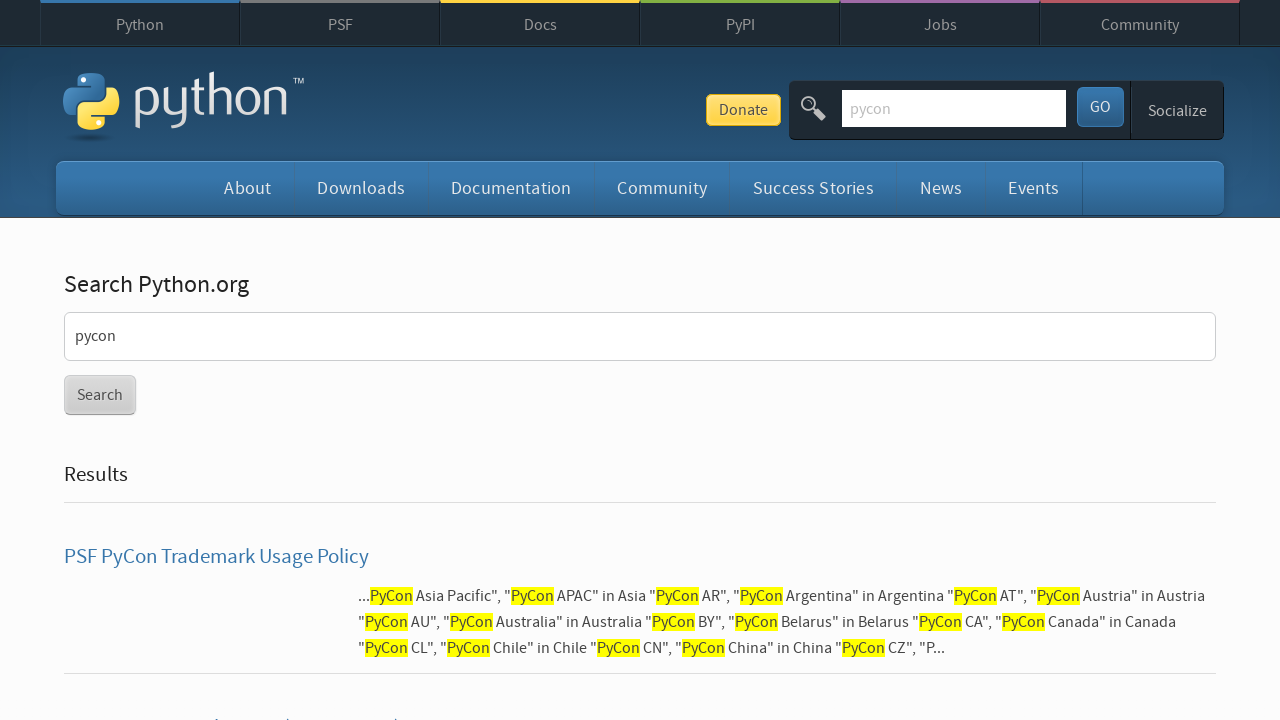

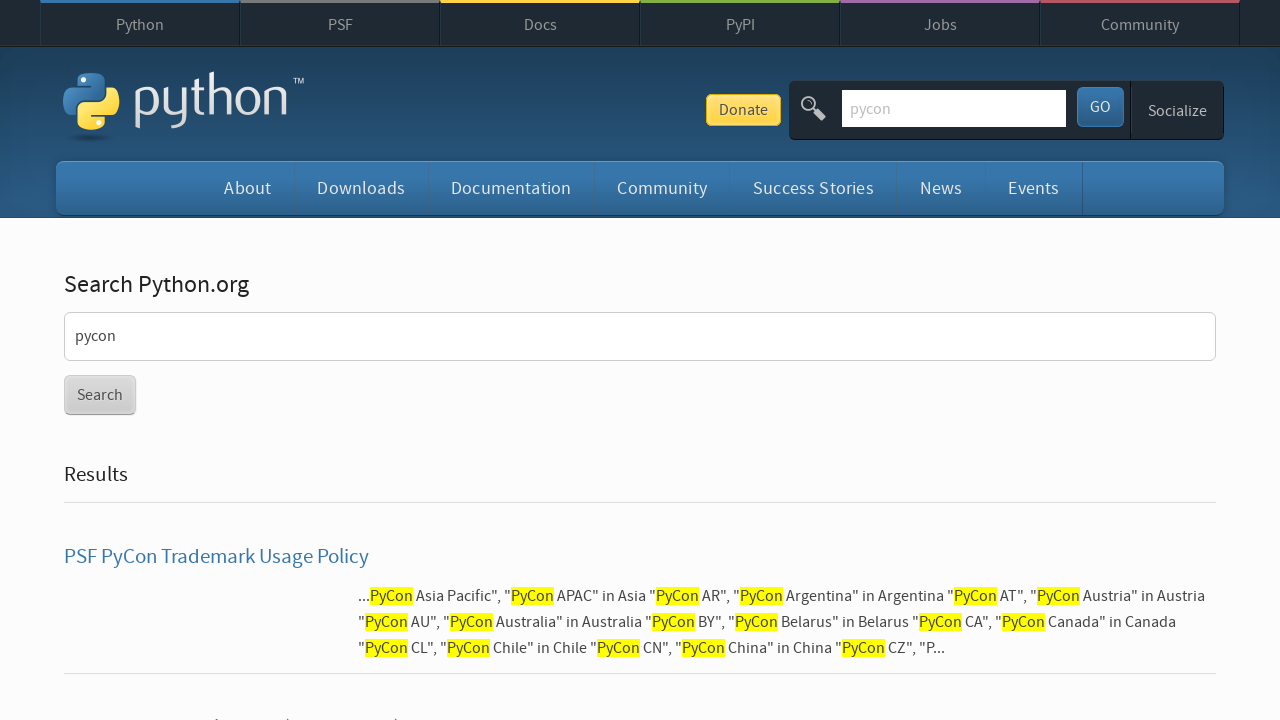